Tests Quikr website search functionality by entering "car" in the search box, submitting the search, and clicking on the first product result.

Starting URL: https://www.quikr.com/

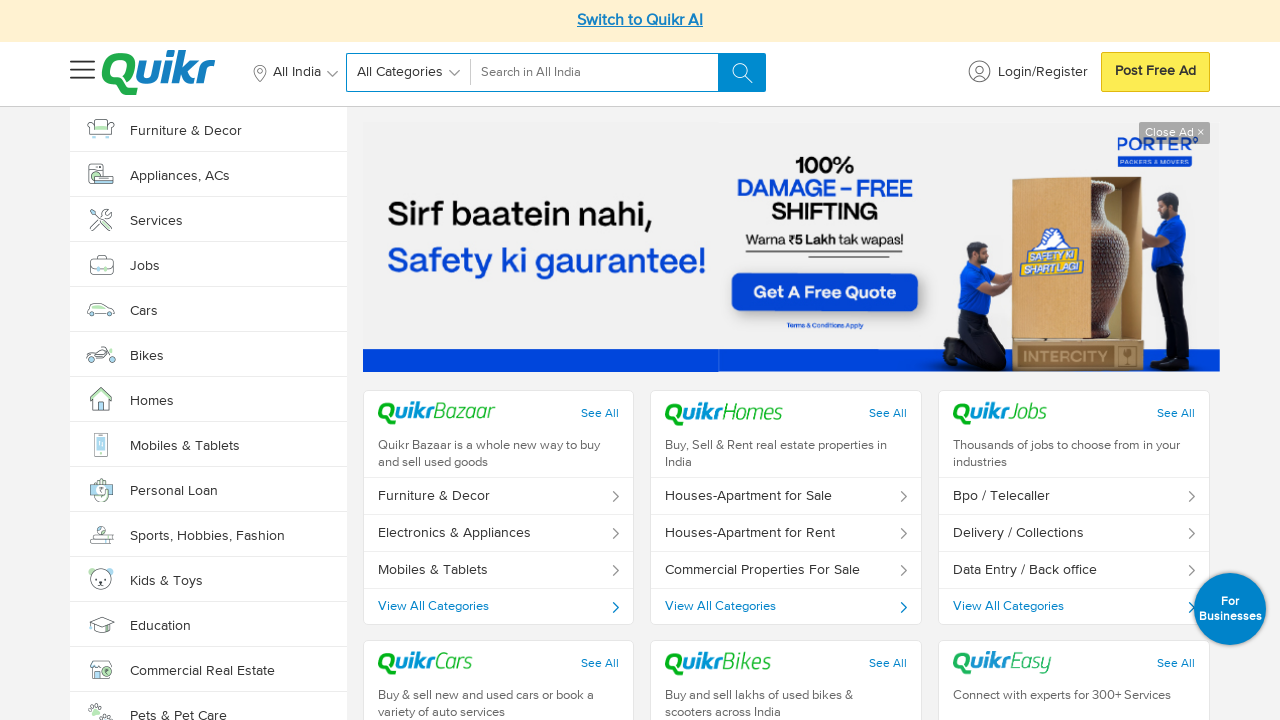

Search input box loaded
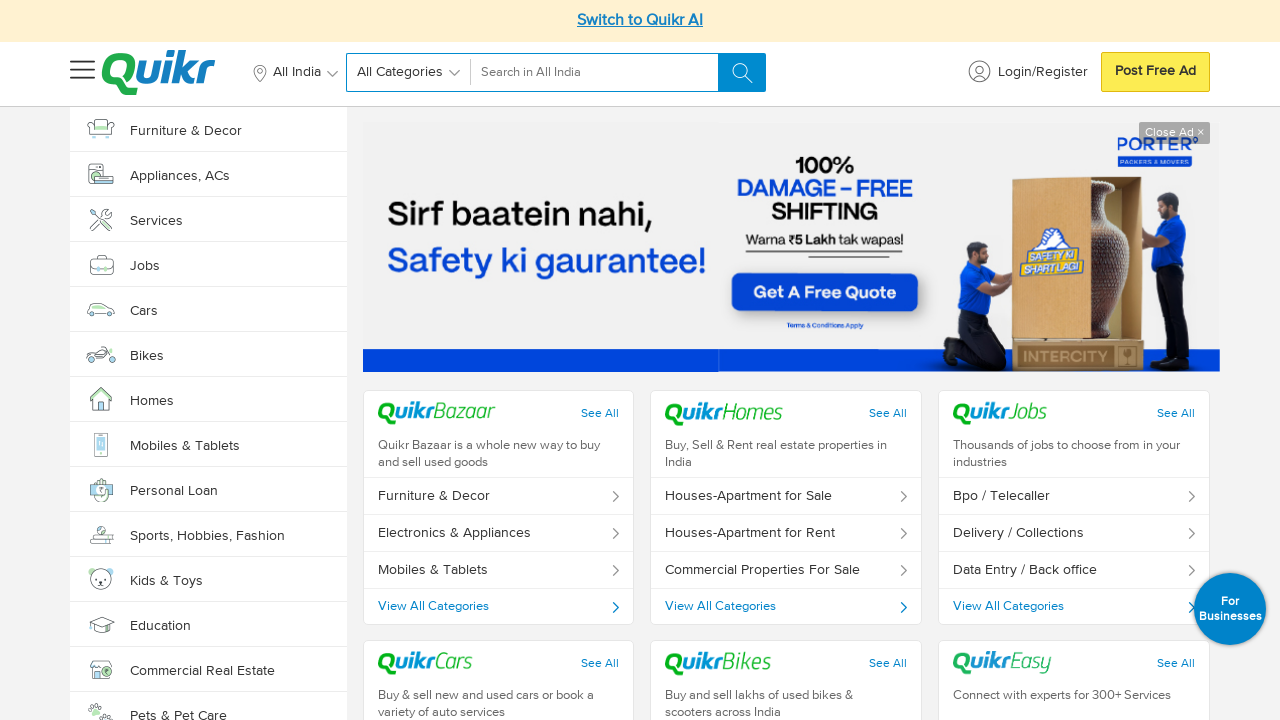

Filled search field with 'car' on input#query
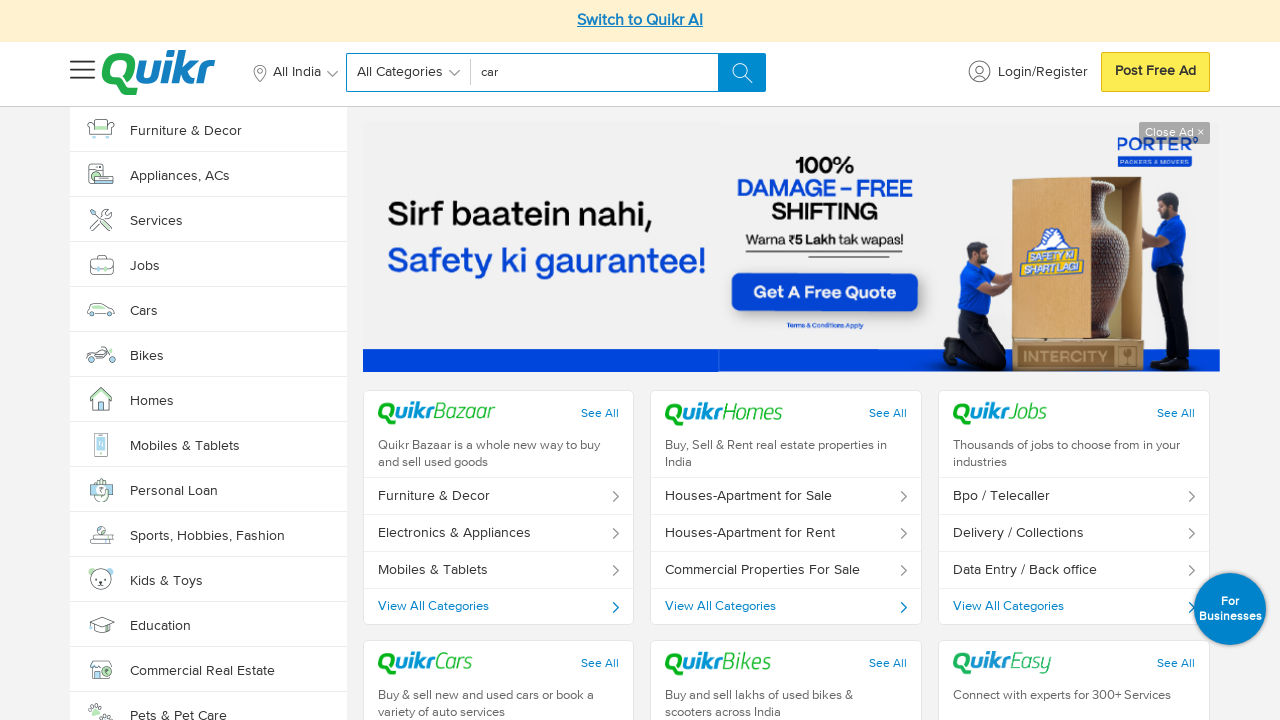

Clicked on search input field at (590, 70) on input#query
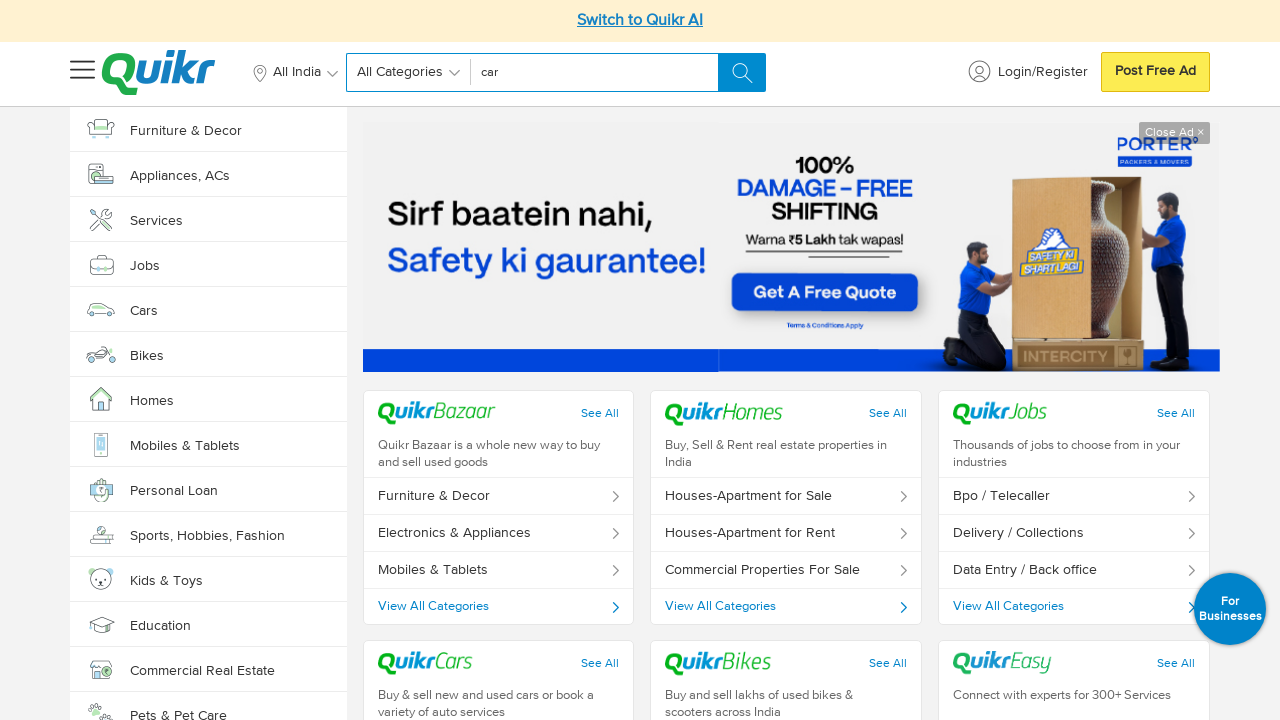

Pressed Enter to submit search for 'car' on input#query
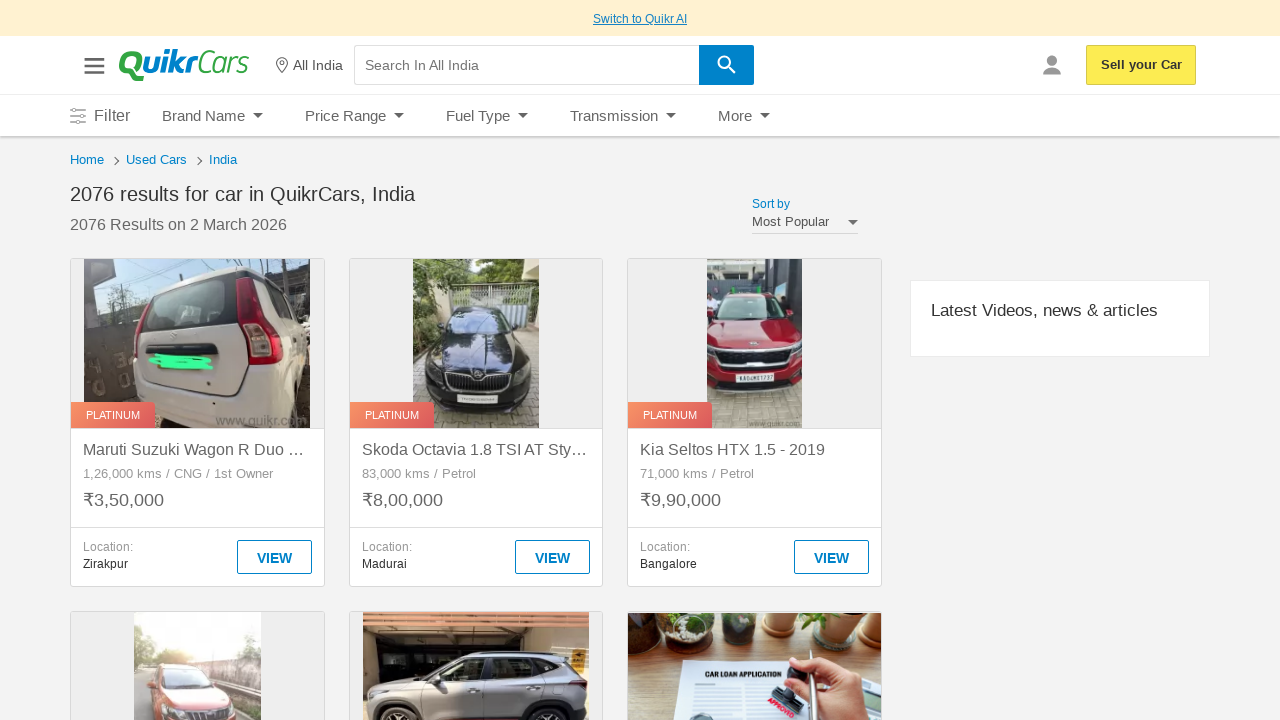

Search results loaded
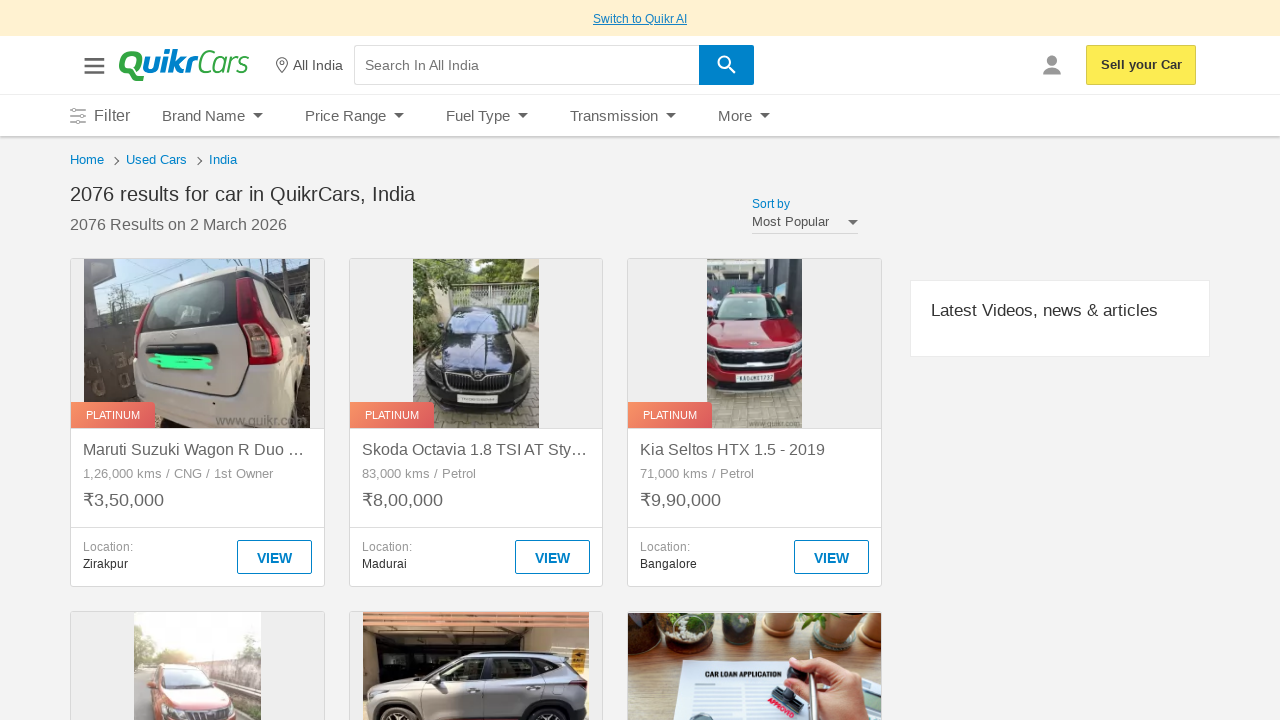

Clicked on first product result at (197, 422) on (//div[contains(@class, 'mdc-layout-grid__cell--span-4-desktop')])[1]
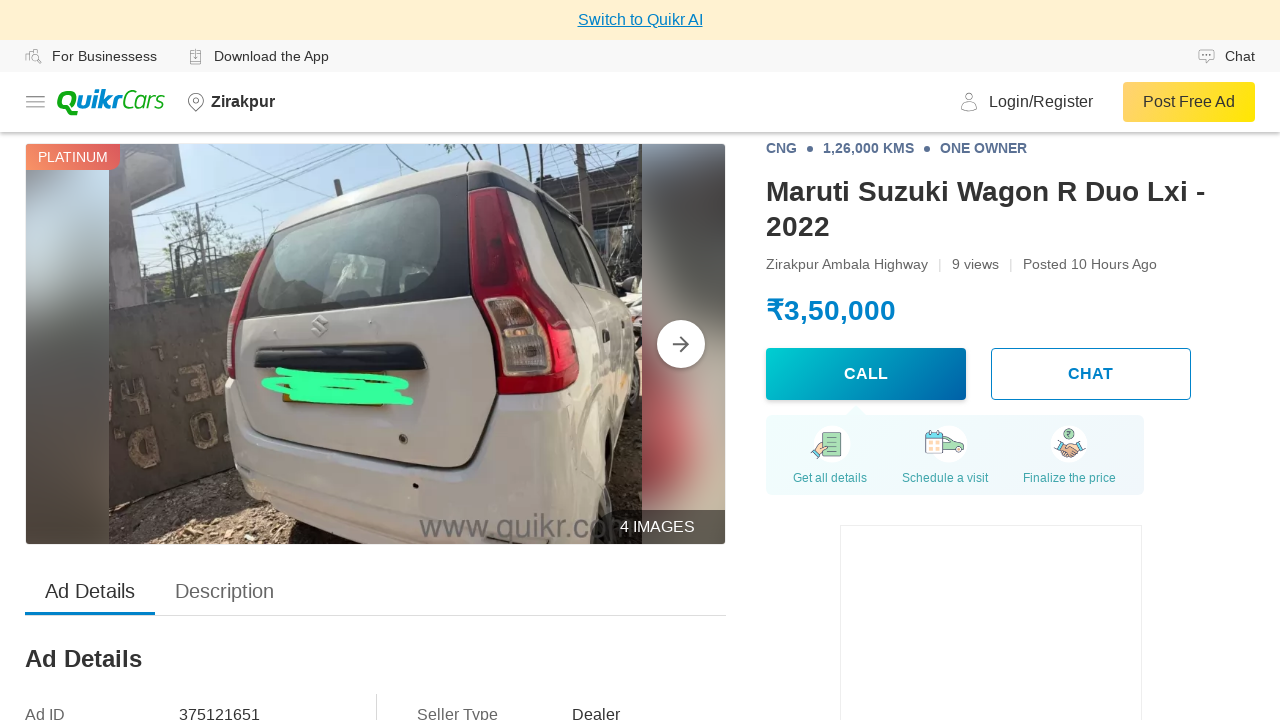

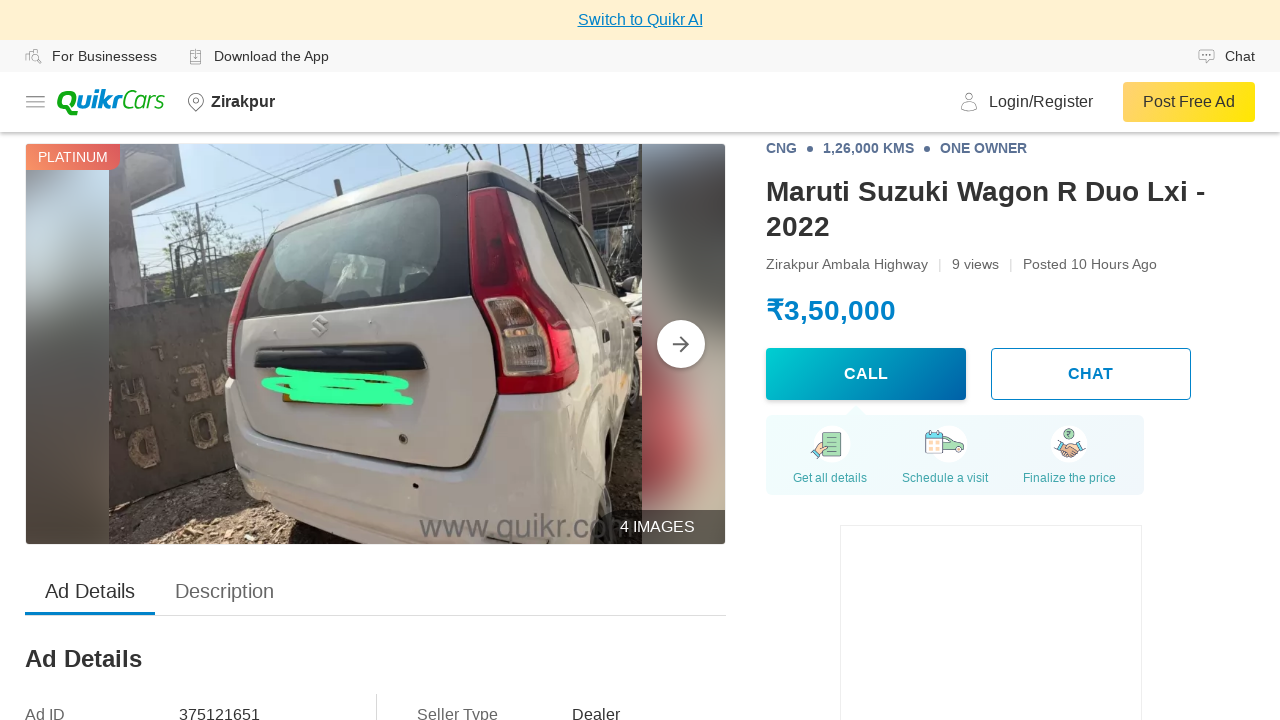